Navigates through a paginated data table to count the number of employees per position

Starting URL: https://editor.datatables.net/examples/extensions/excel

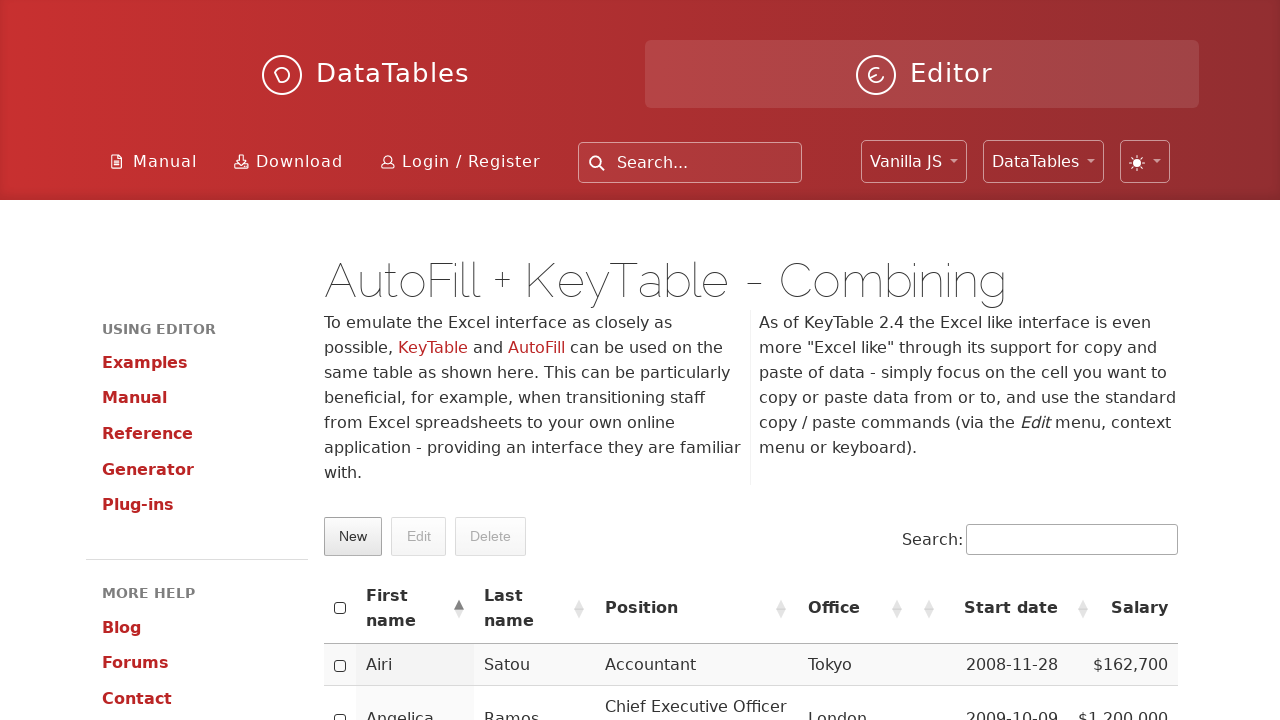

Reloaded the page to reset pagination
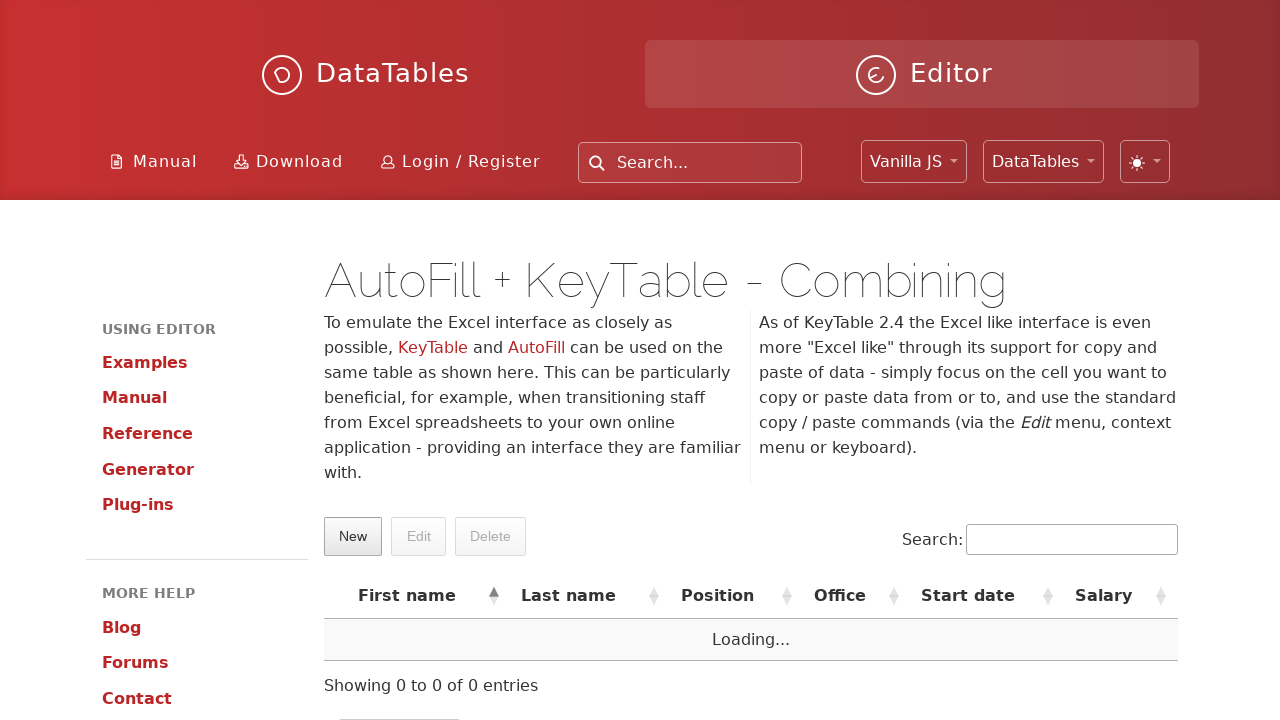

Table loaded and position column became visible
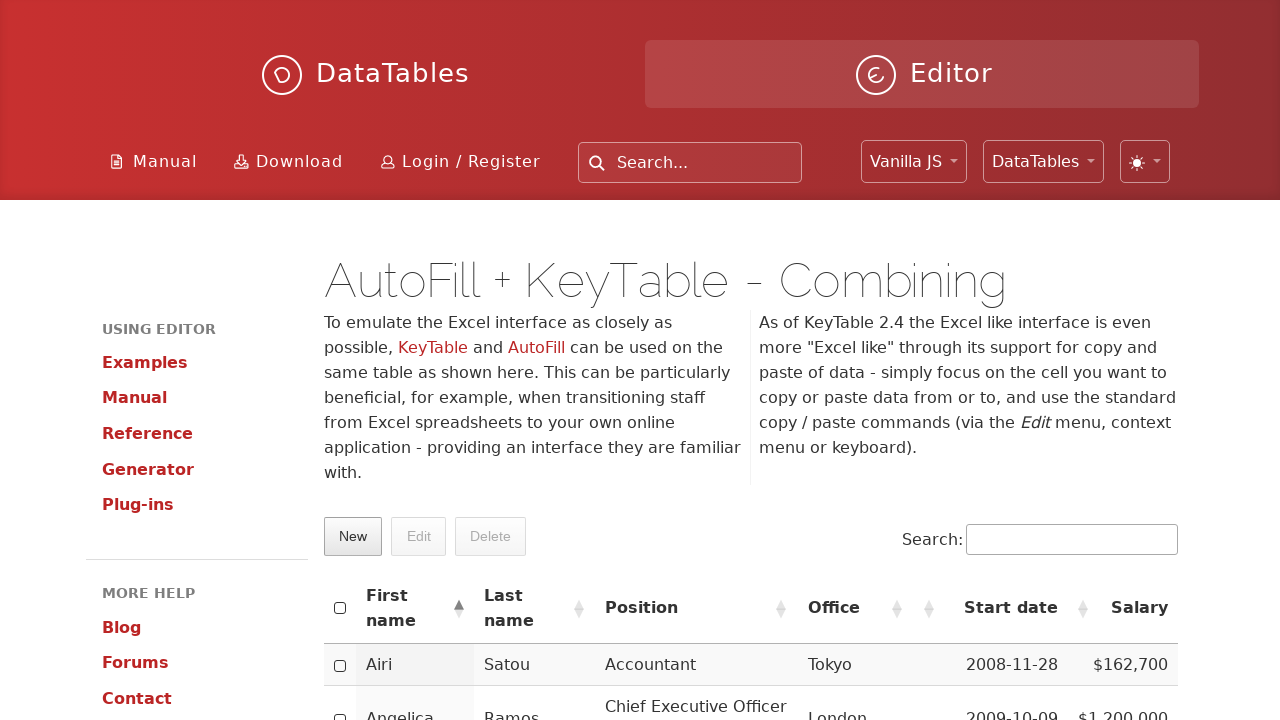

Counted 0 total pages in the paginated table
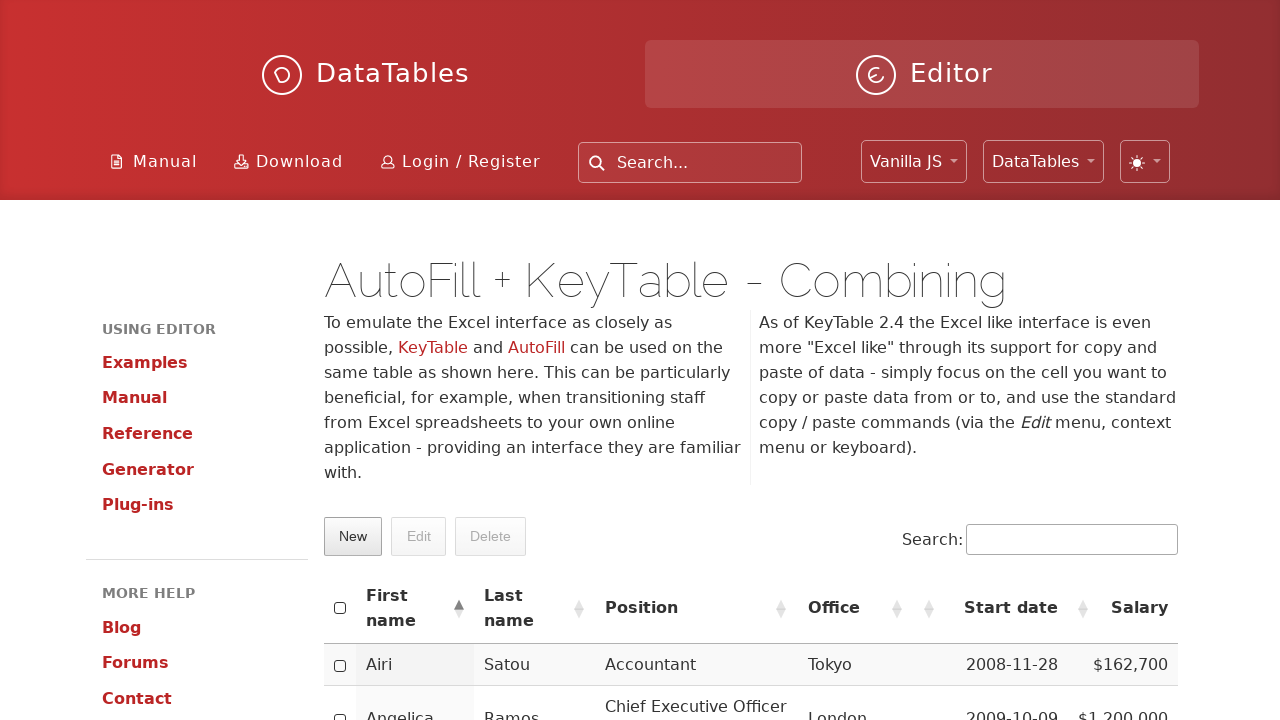

Page 1: Table rows with position data are visible
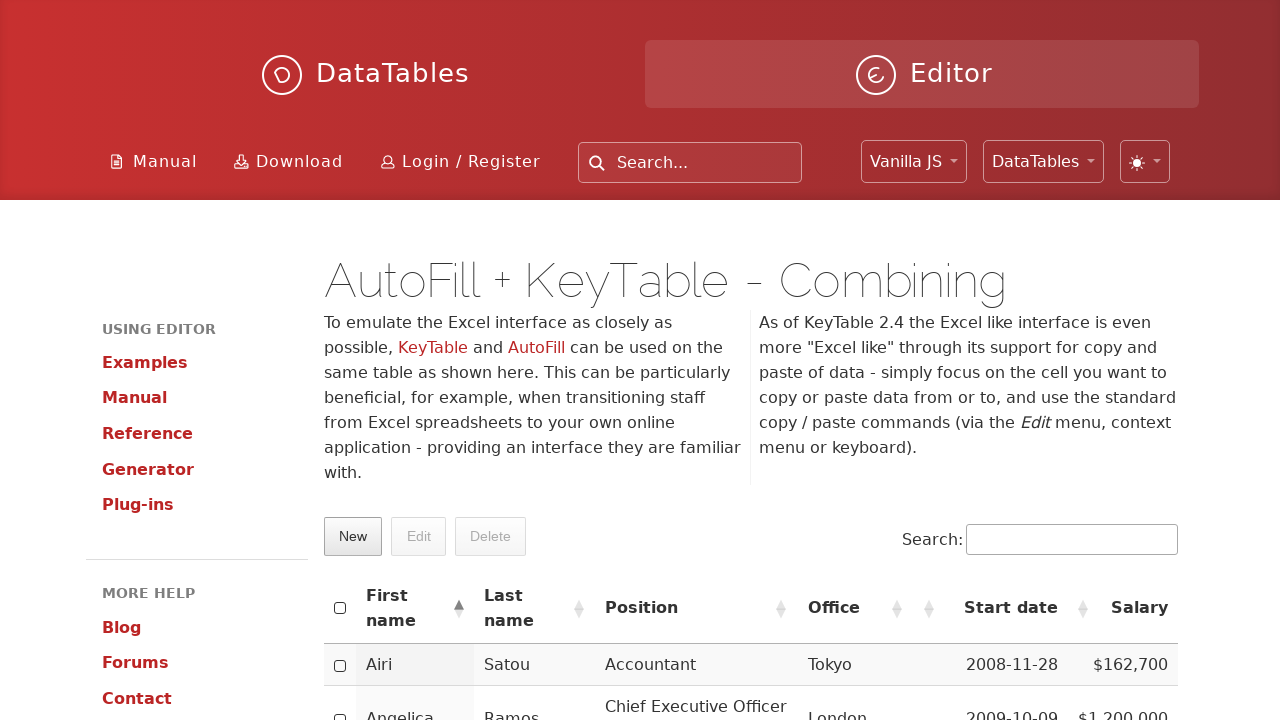

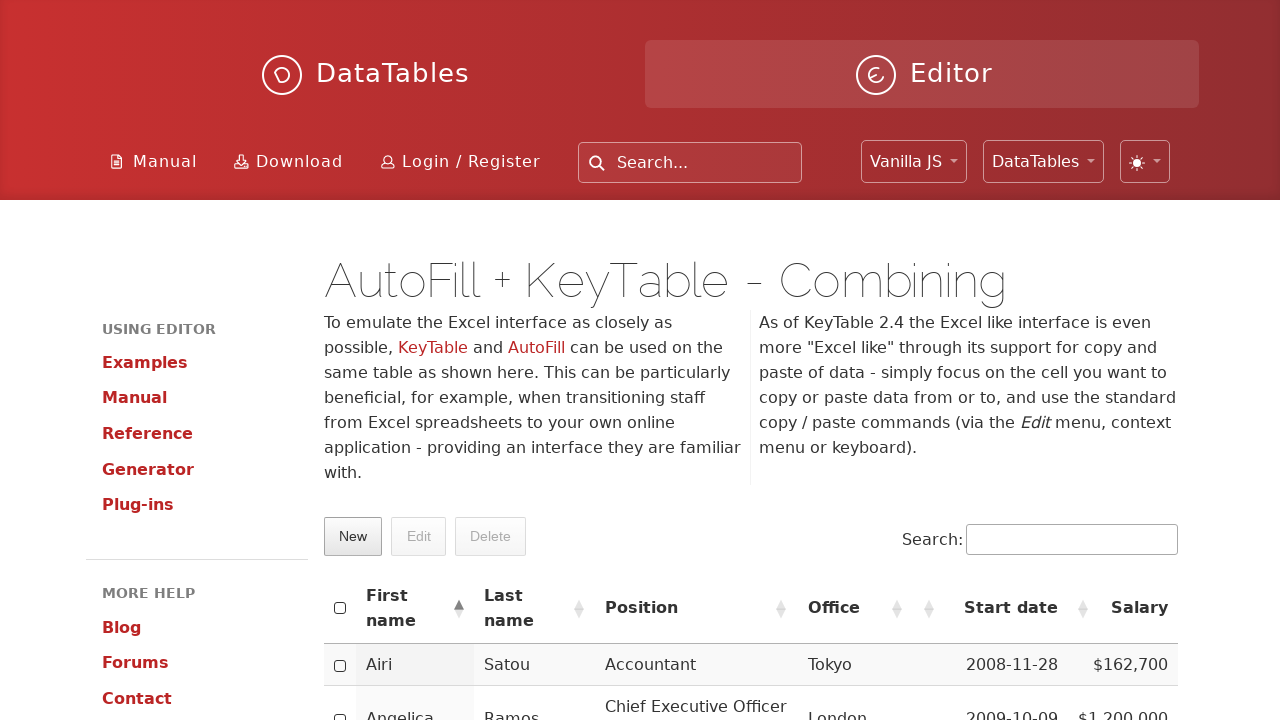